Navigates to an HTML table documentation page and counts the number of rows and columns in a specific table

Starting URL: https://html.com/tags/table/

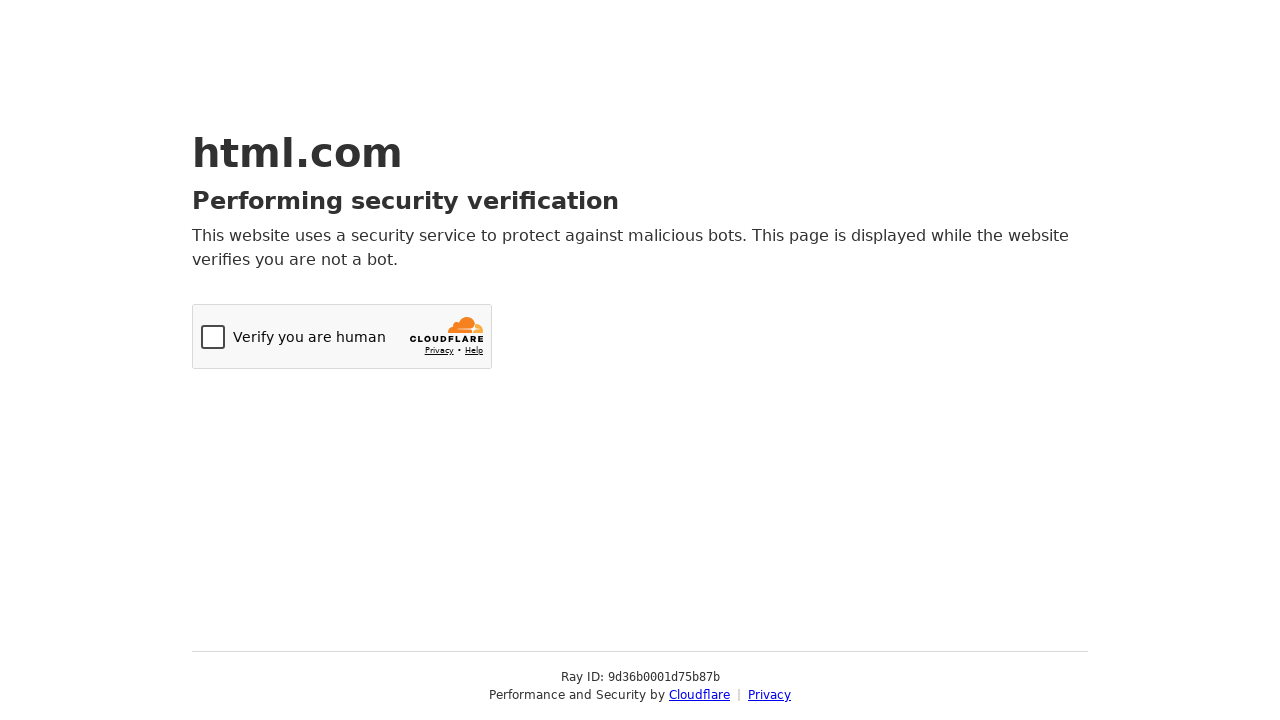

Navigated to HTML table documentation page
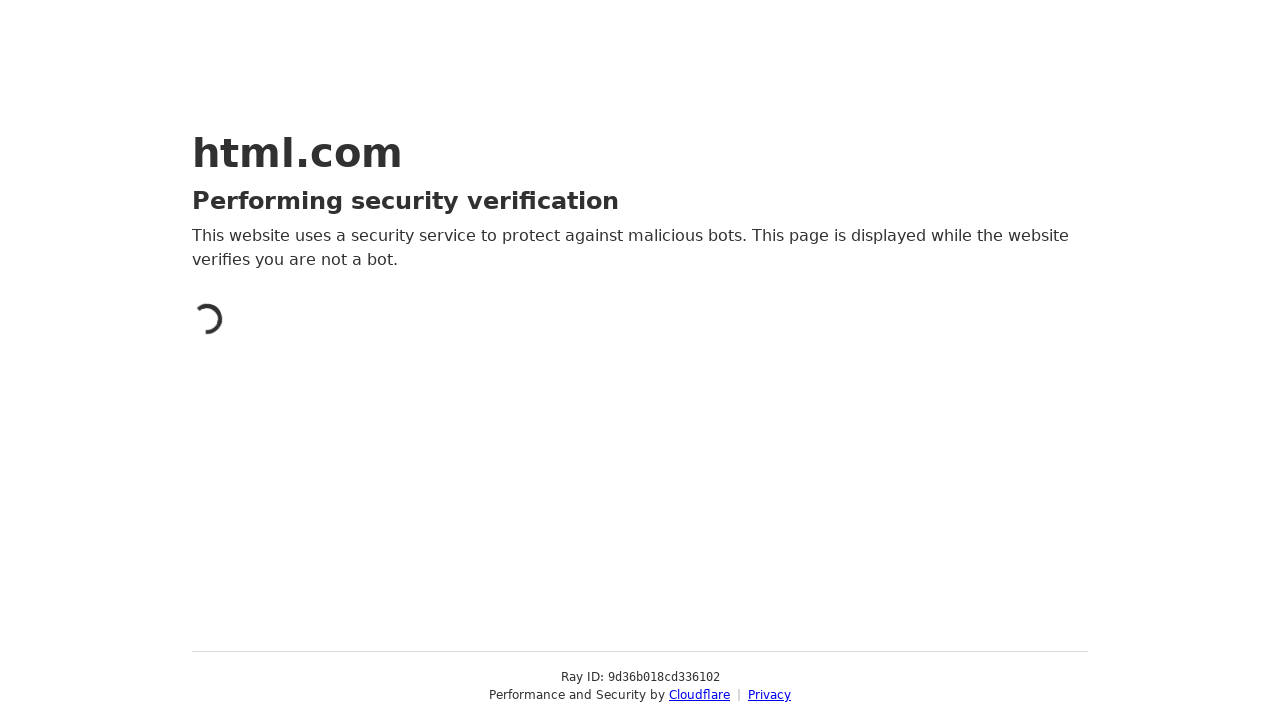

Located table headers - found 0 columns
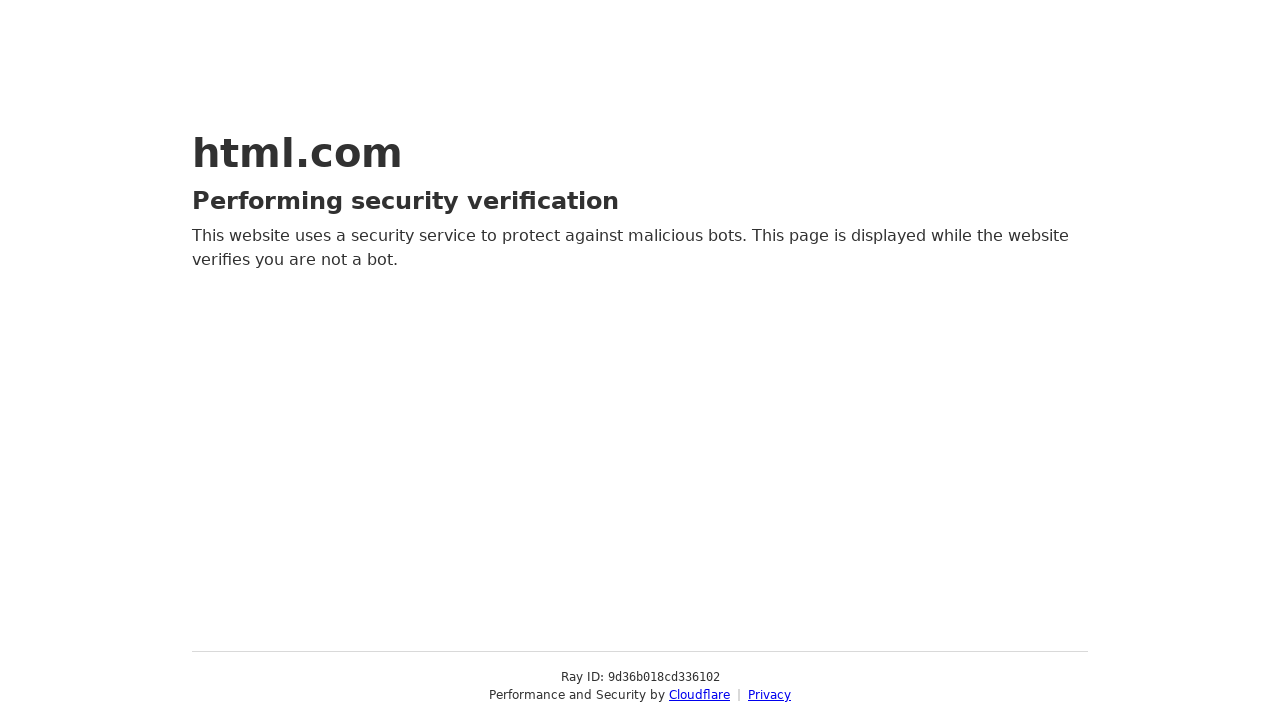

Located table rows - found 0 rows
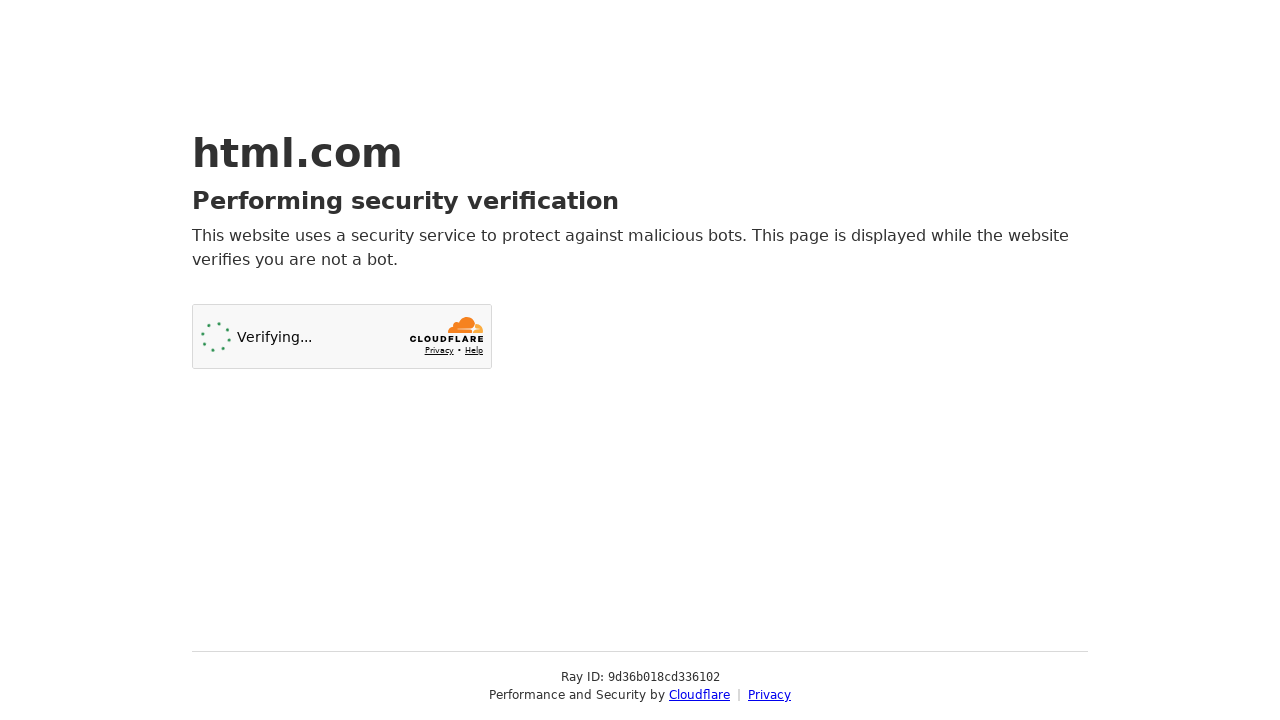

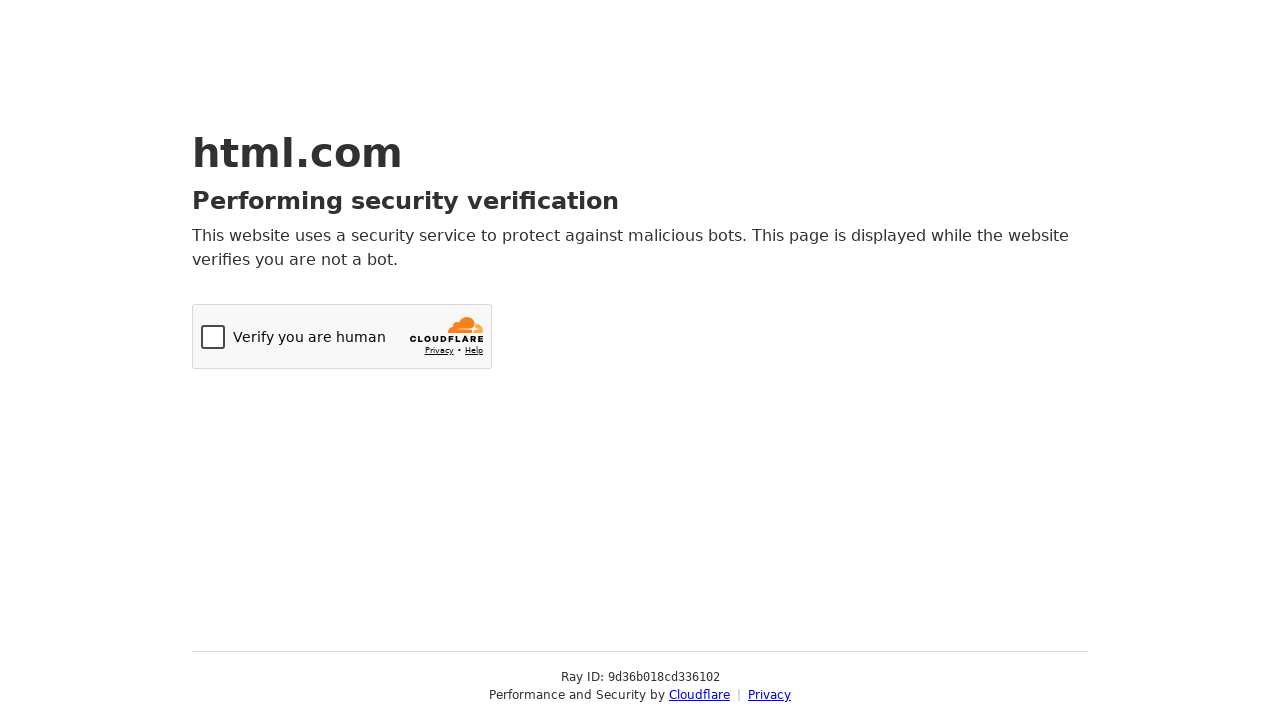